Tests the contact us form submission by filling in name, email, subject, and message fields, then verifying success message appears

Starting URL: https://automationexercise.com/contact_us

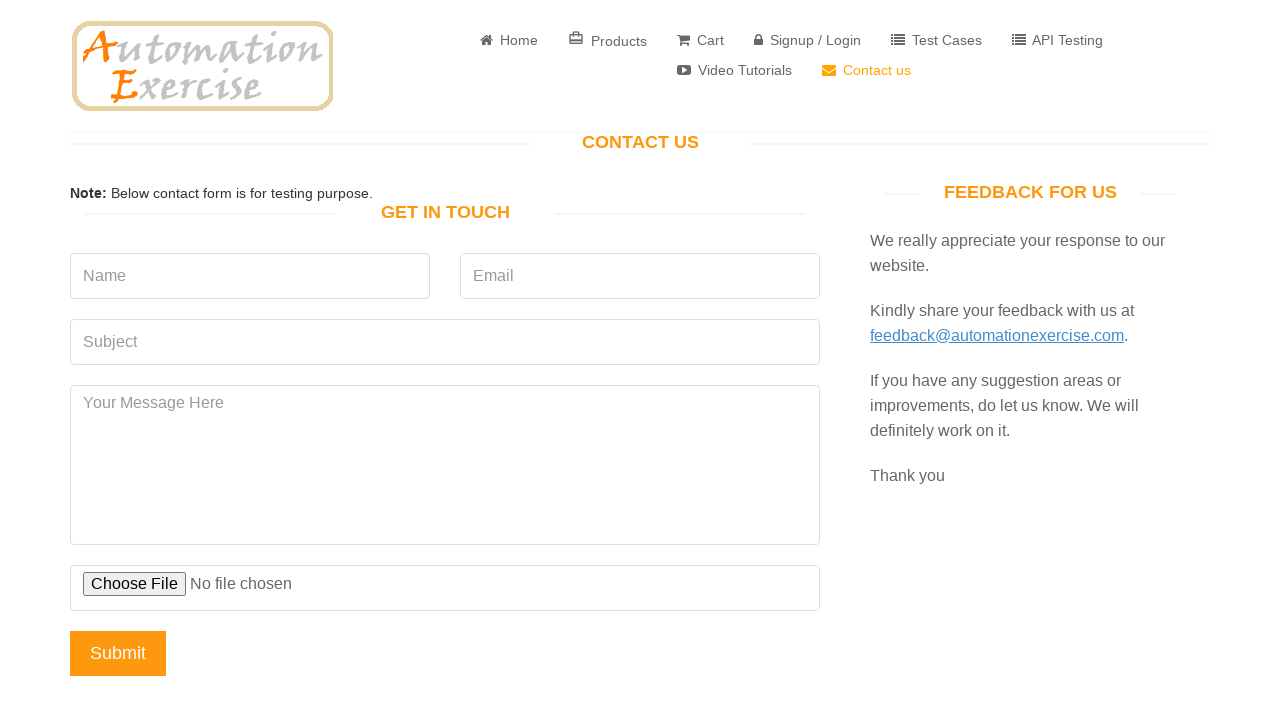

Set up dialog handler to accept alerts
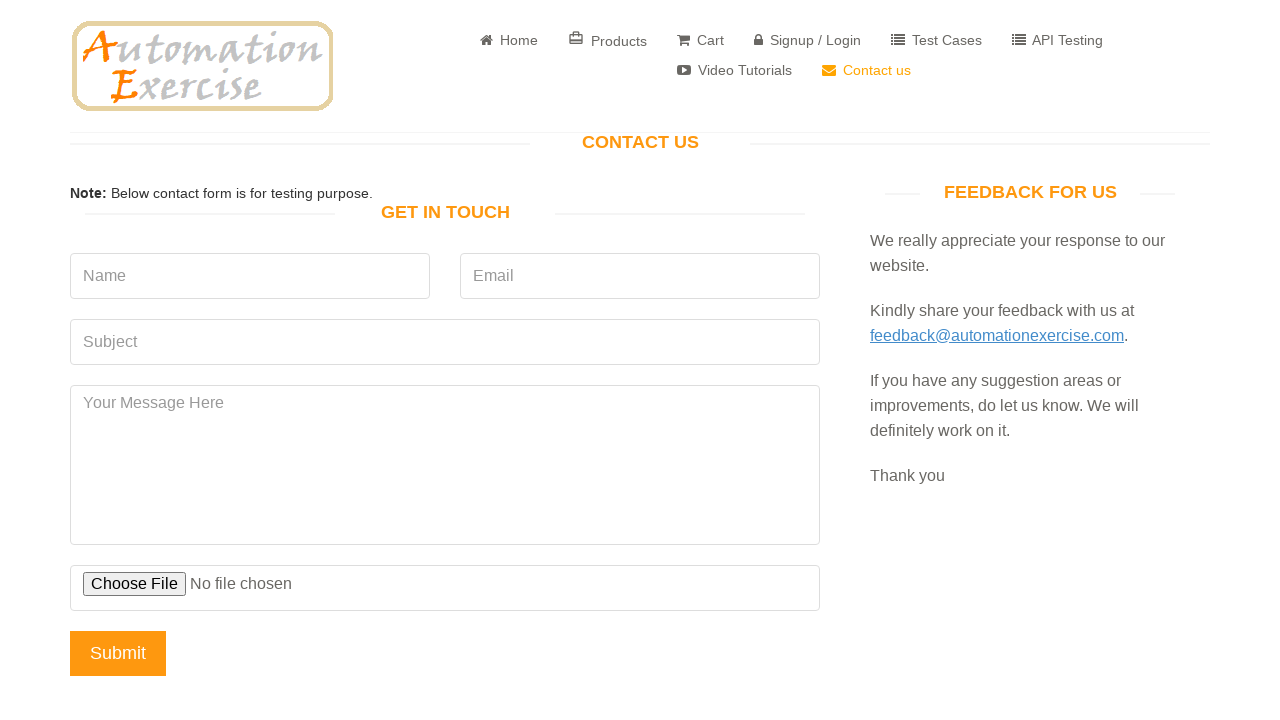

Filled name field with 'Have' on input[data-qa='name']
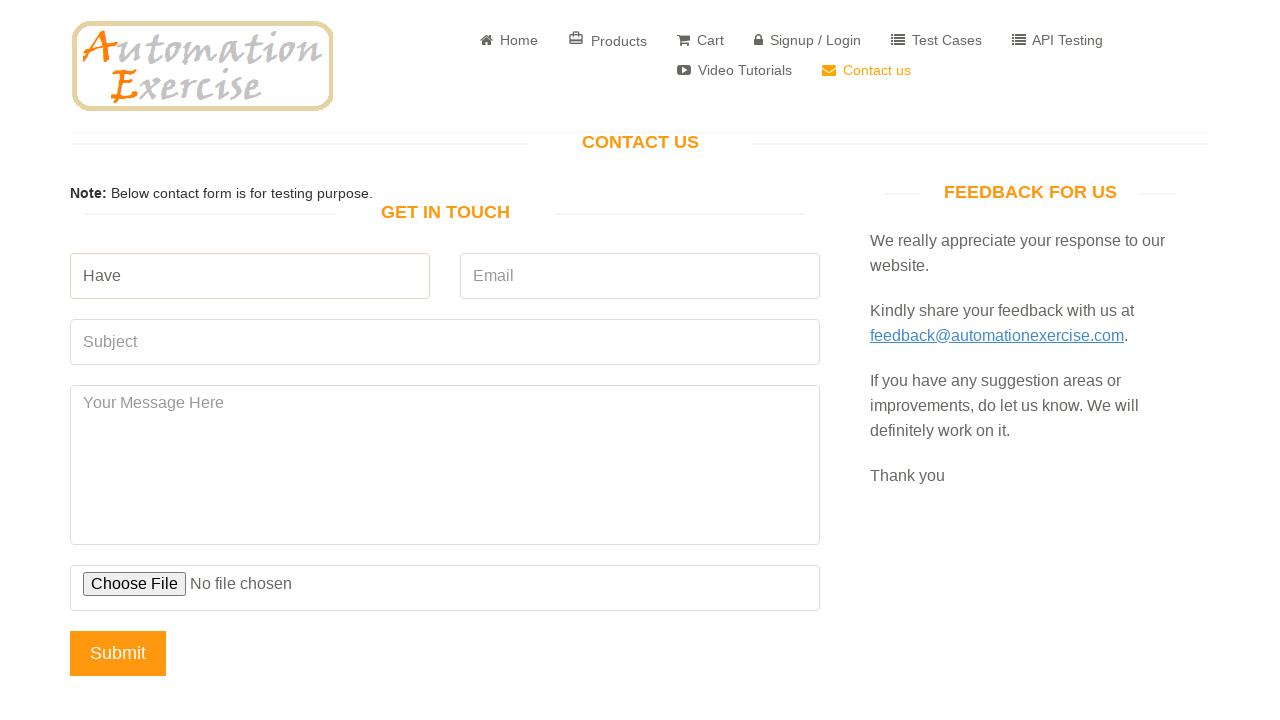

Filled email field with 'have@gmail.com' on input[data-qa='email']
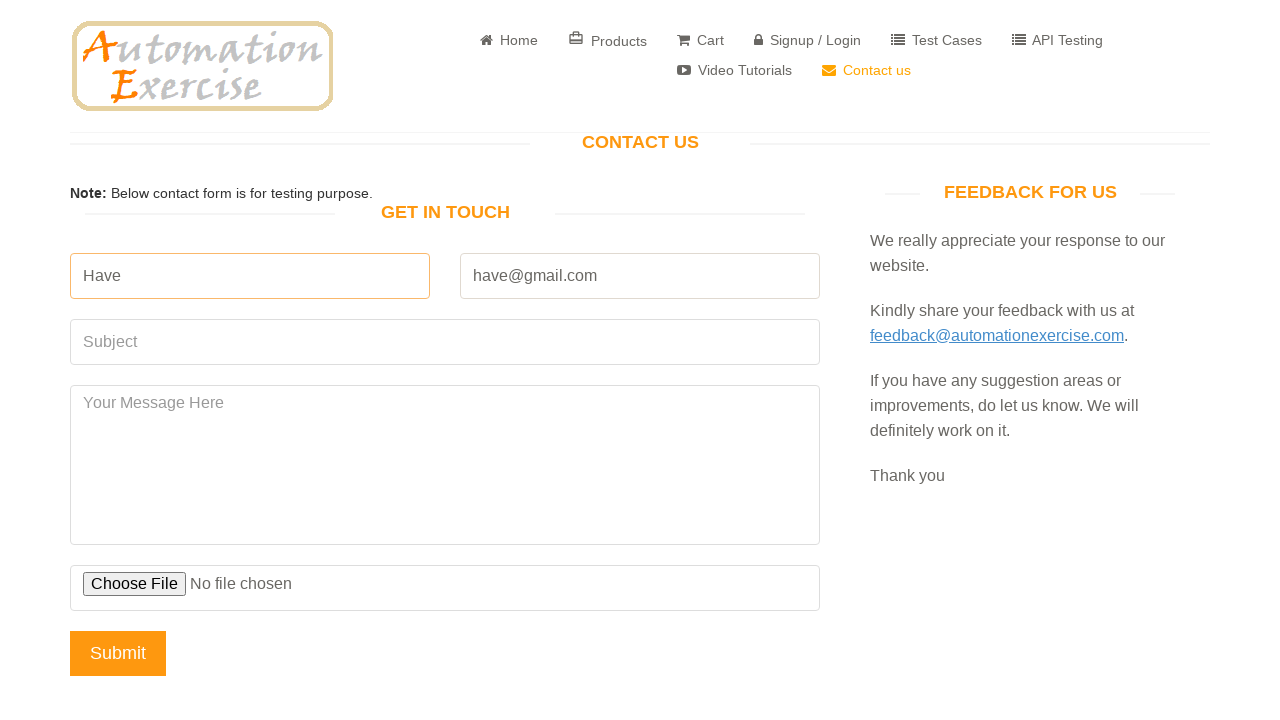

Filled subject field with 'products' on input[data-qa='subject']
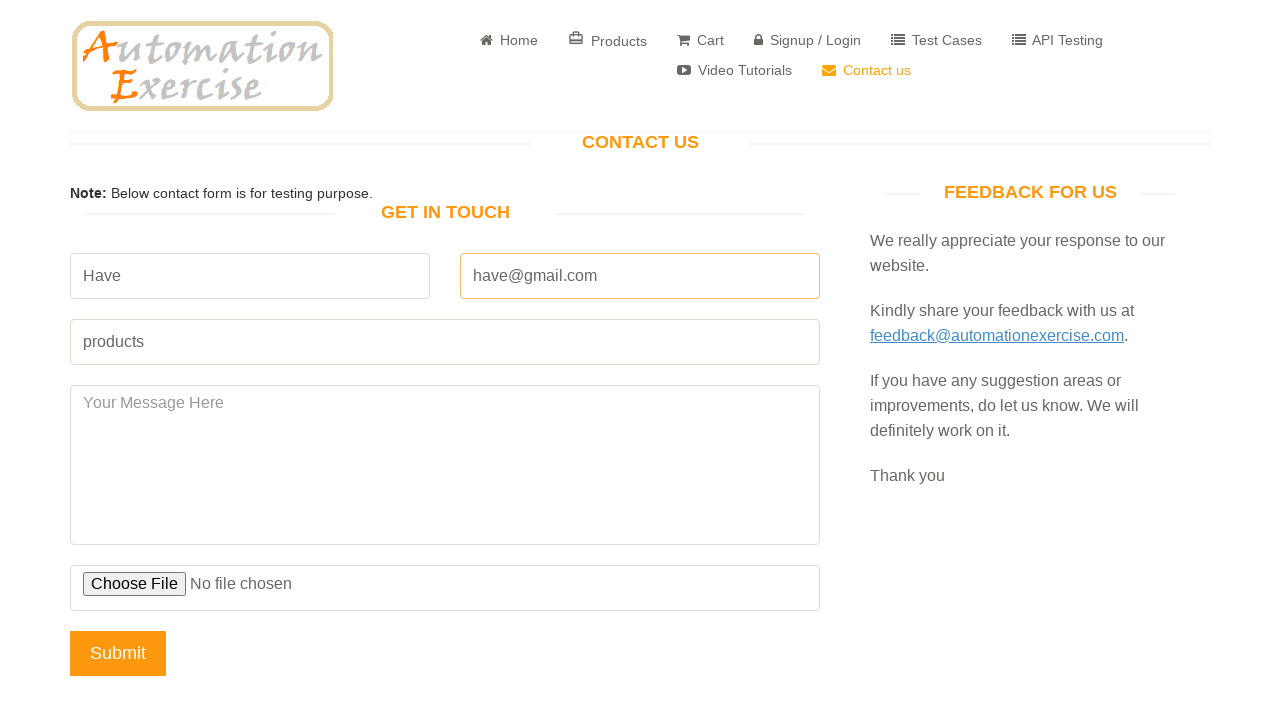

Filled message field with product category complaint on textarea[data-qa='message']
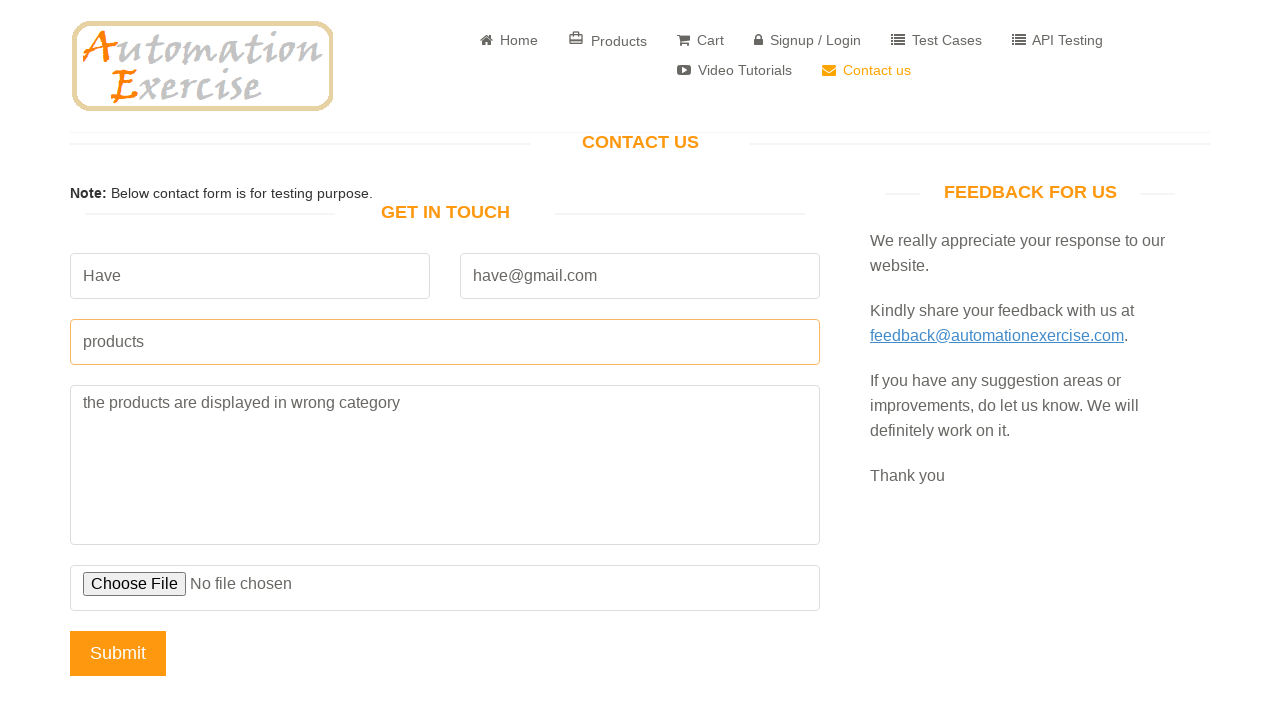

Clicked submit button to send contact form at (118, 653) on input[data-qa='submit-button']
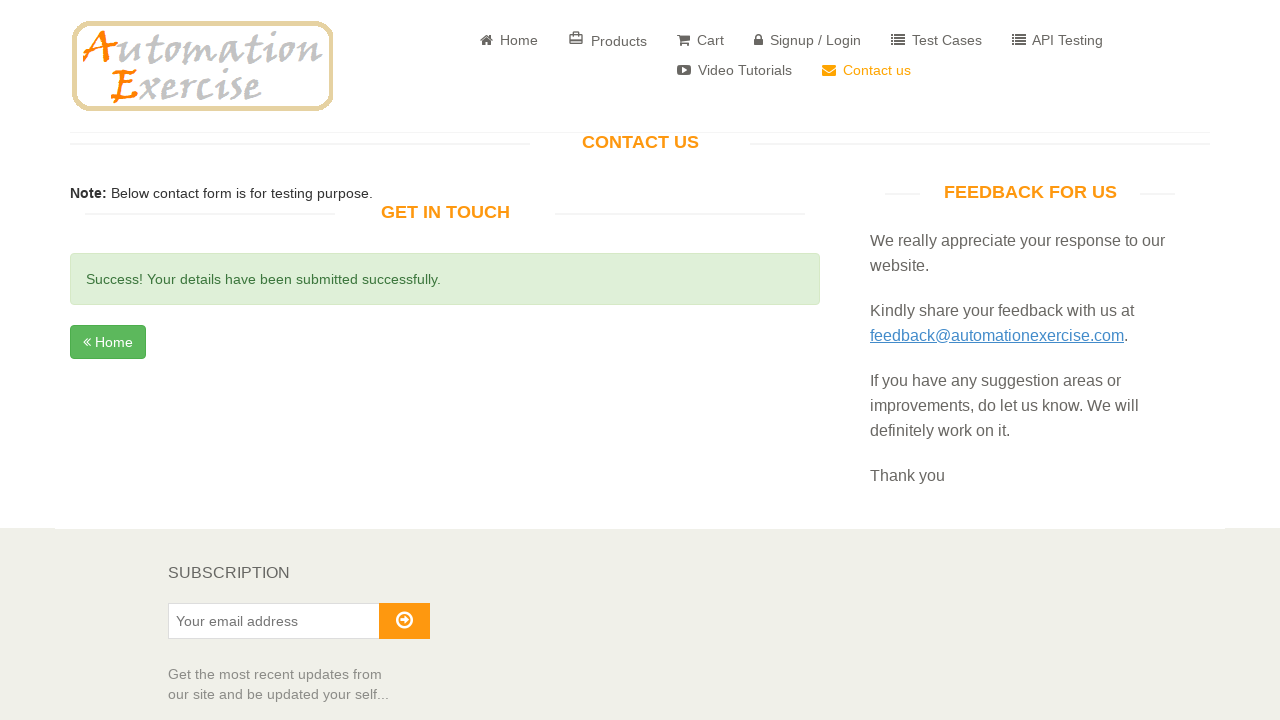

Verified success message is visible
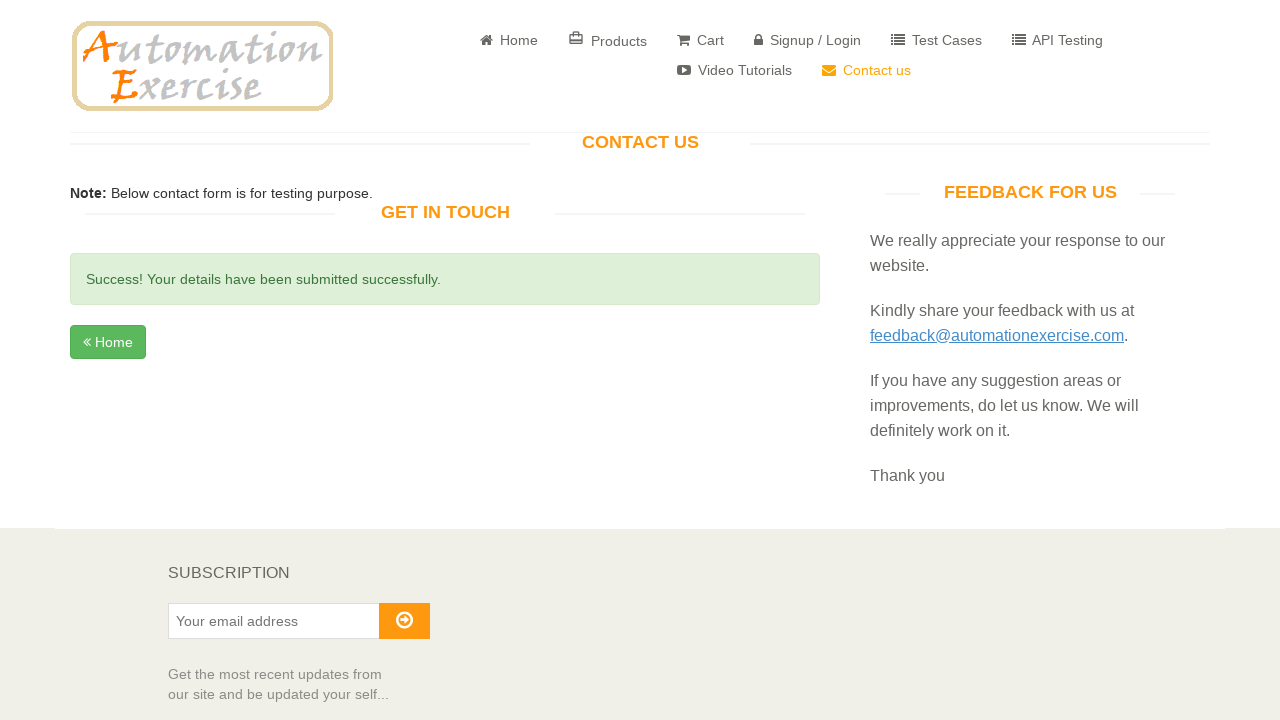

Verified home button is visible
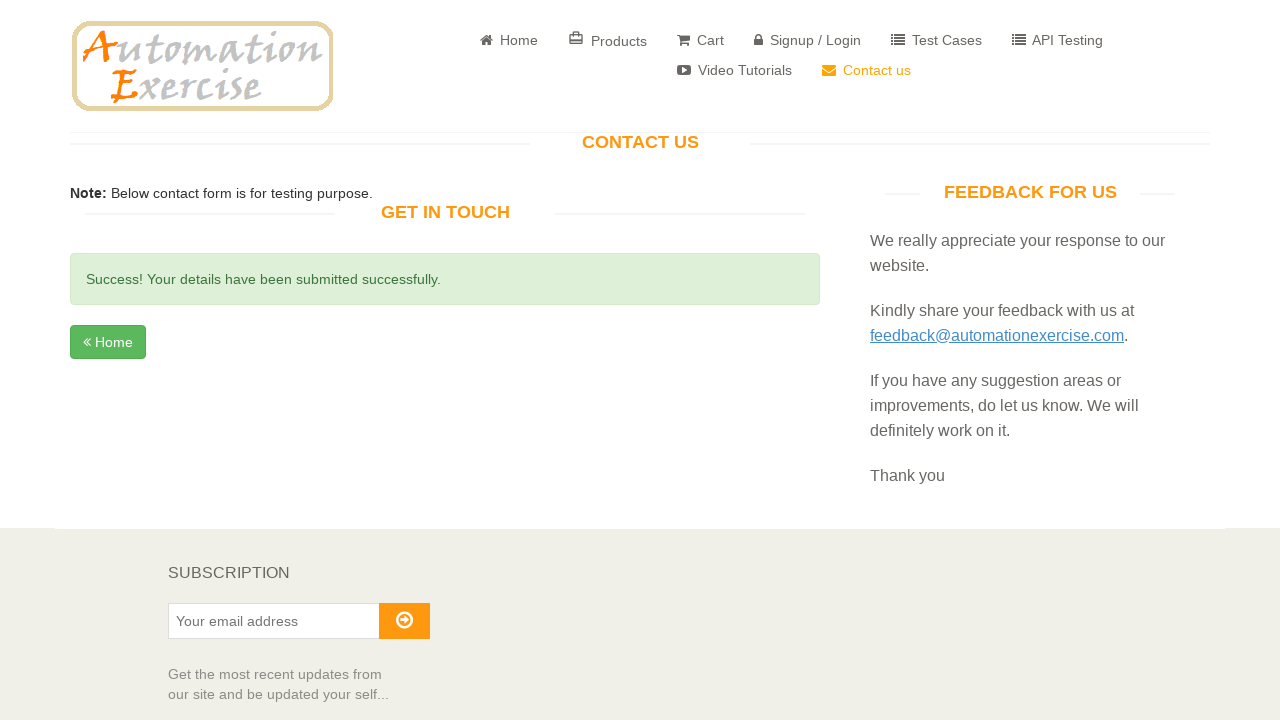

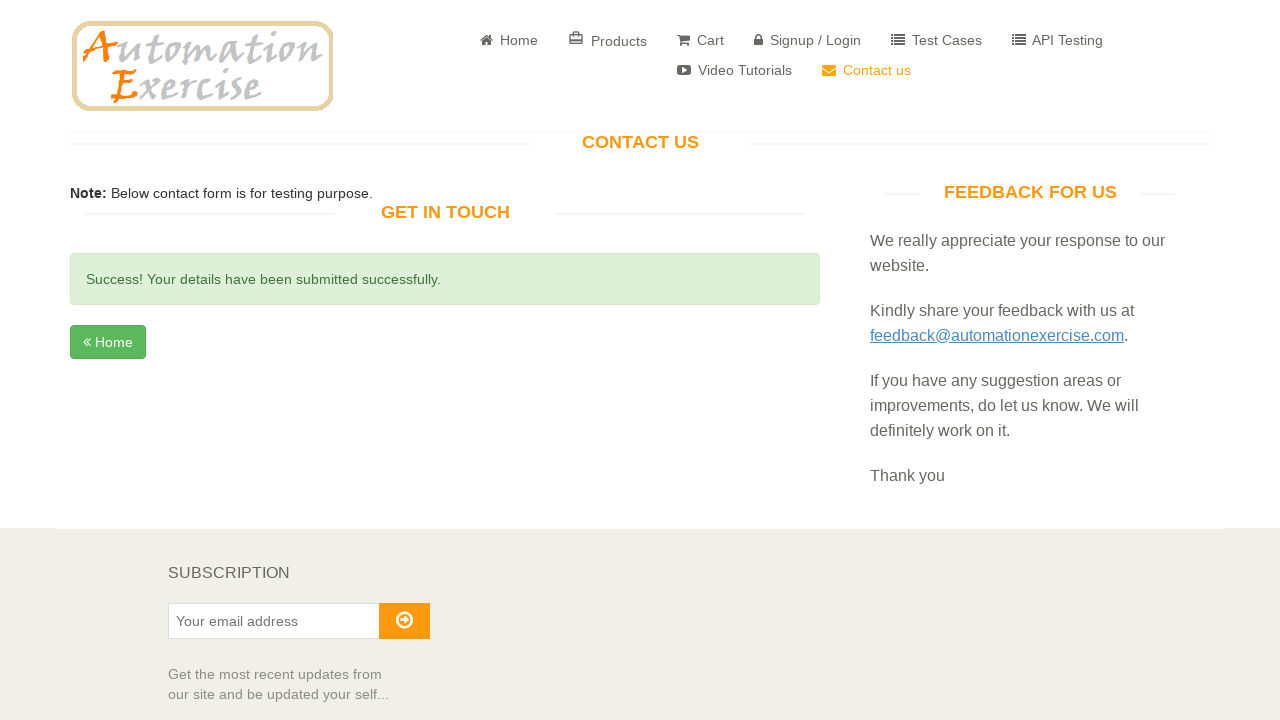